Tests a math form by reading a value from the page, calculating log(abs(12*sin(x))), filling in the answer, checking a robot checkbox if not selected, and clicking submission buttons.

Starting URL: http://suninjuly.github.io/math.html

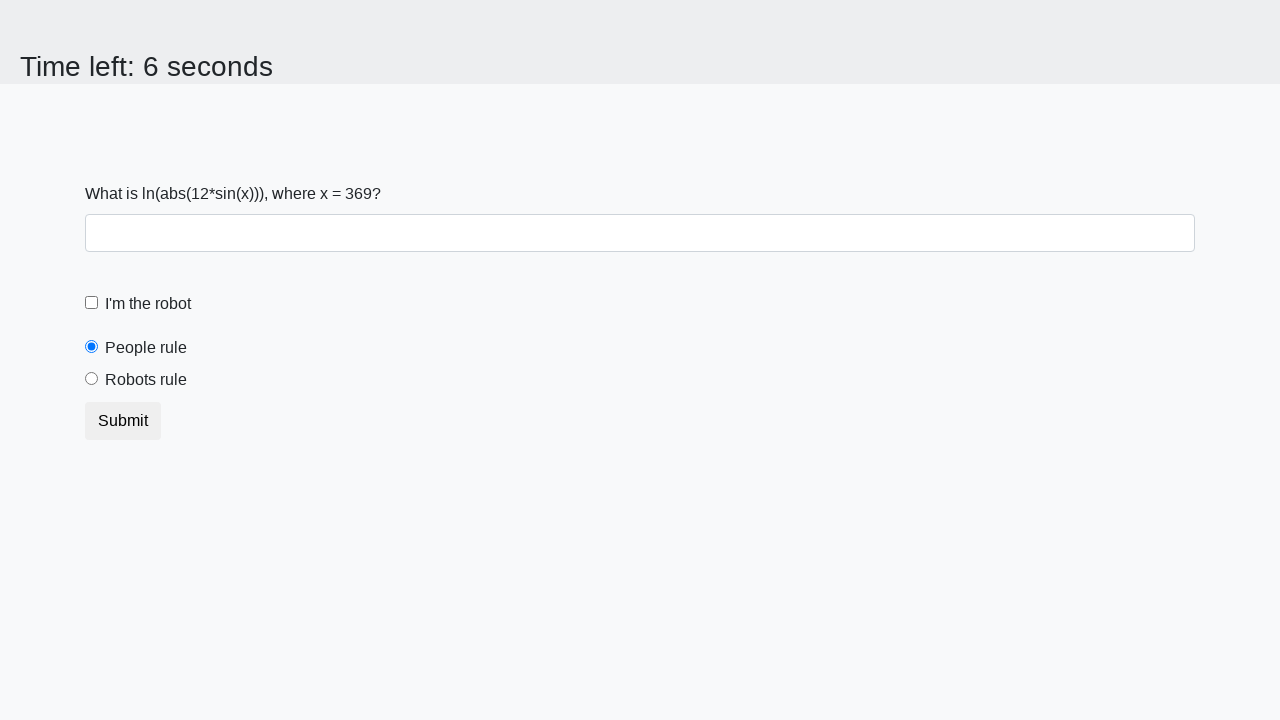

Located the x value element on the page
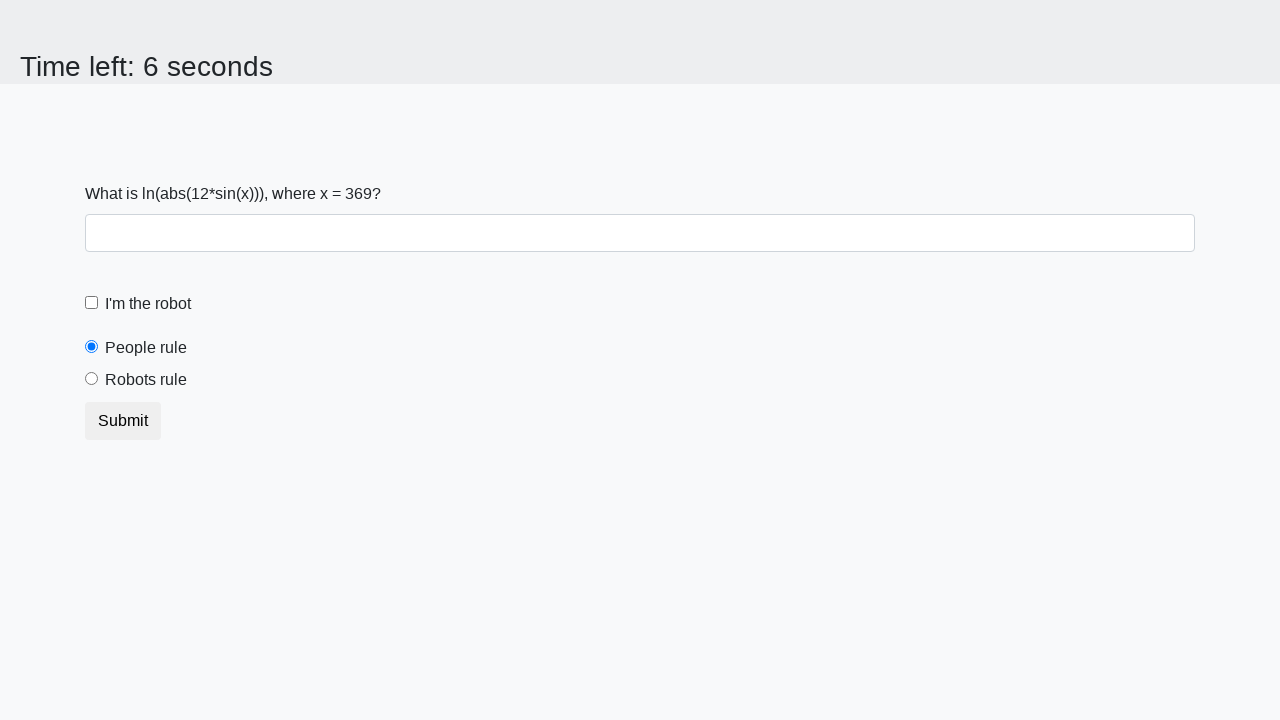

Retrieved x value from page: 369
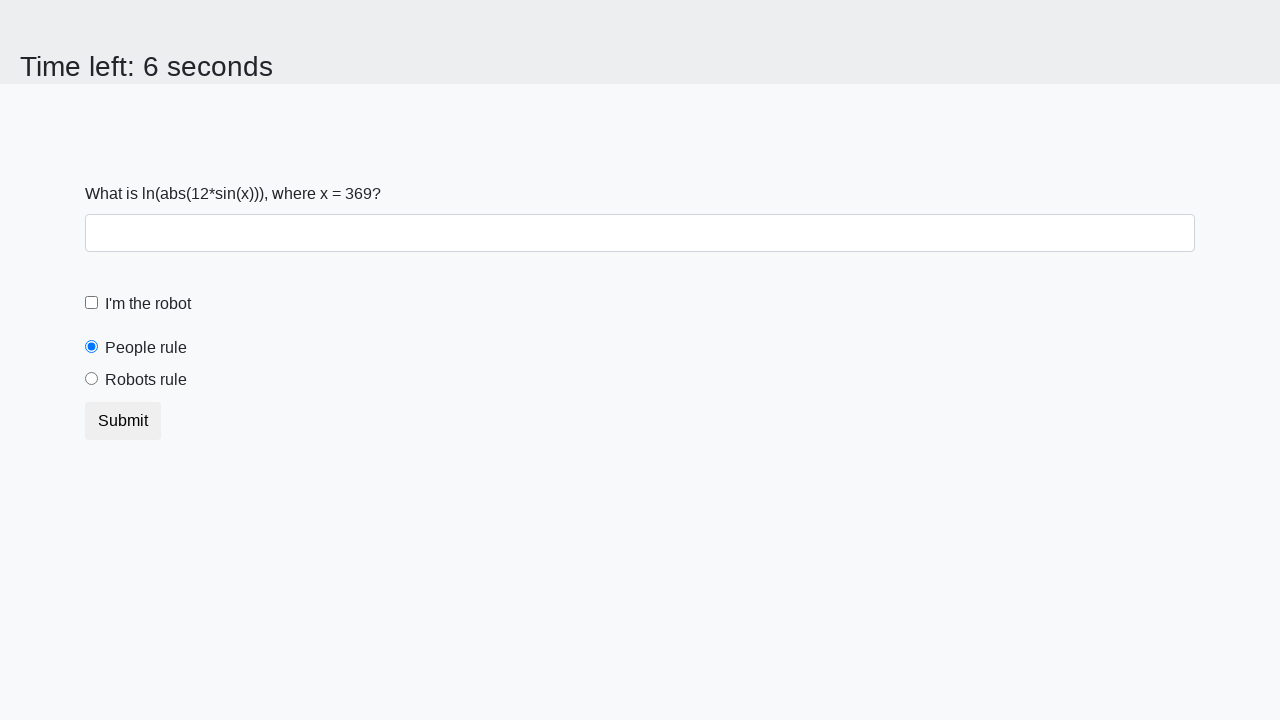

Calculated answer using formula log(abs(12*sin(x))): 2.475473776901181
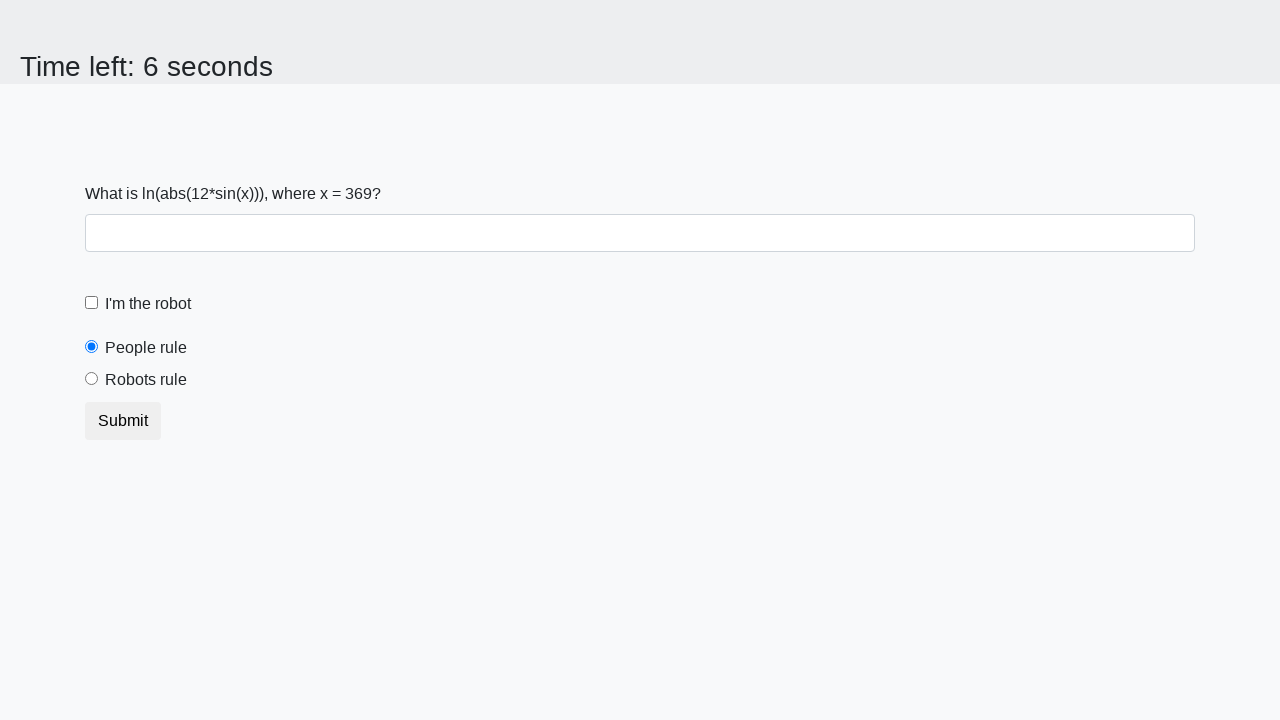

Filled answer field with calculated value: 2.475473776901181 on #answer
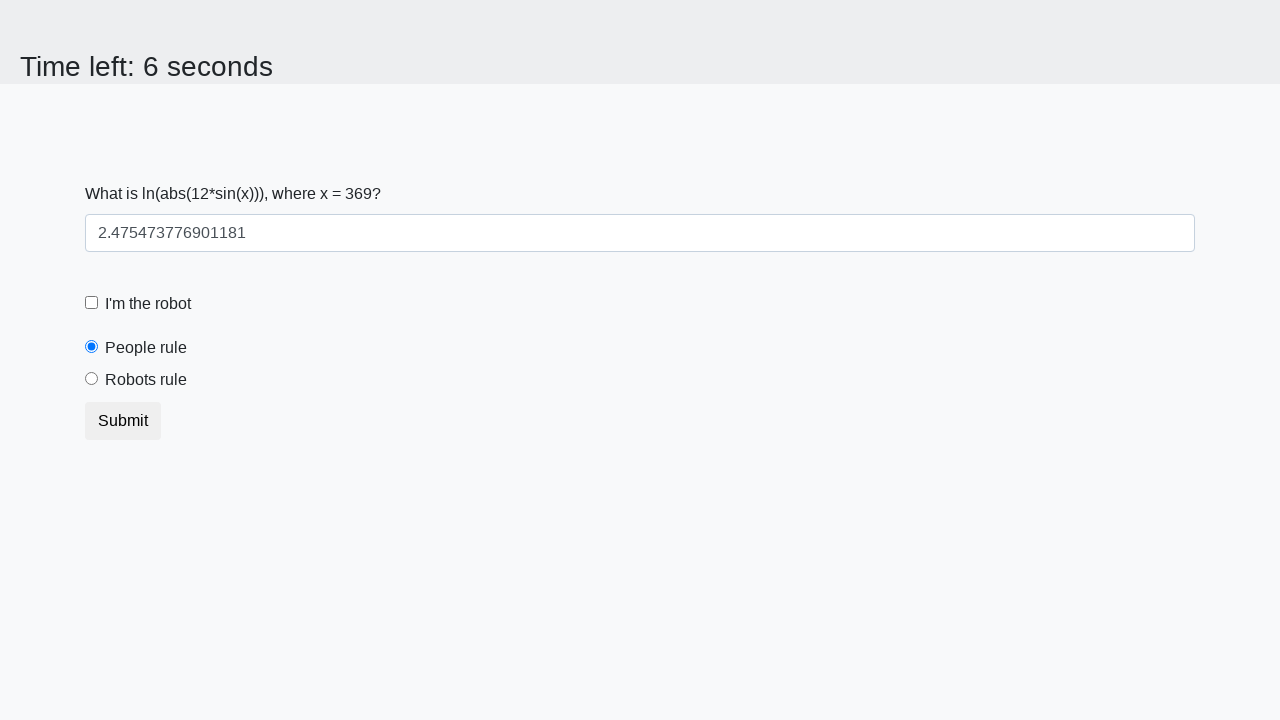

Located robot checkbox element
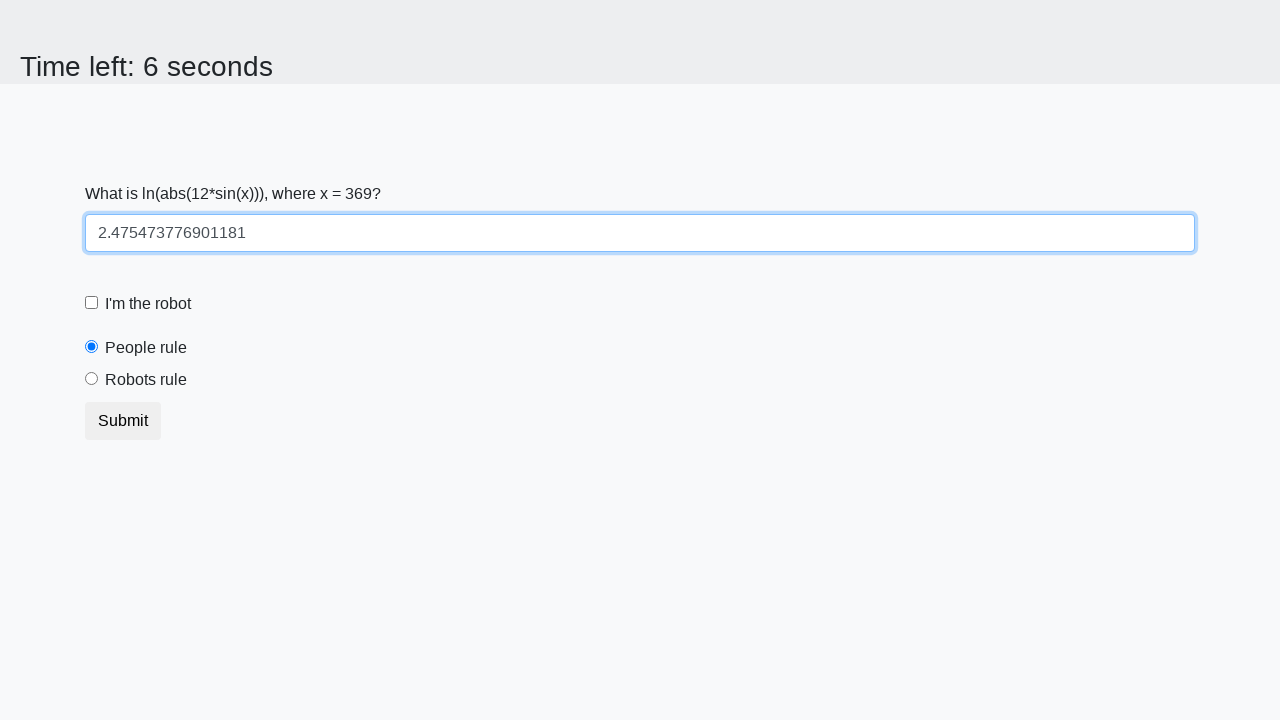

Clicked robot checkbox to check it at (92, 303) on #robotCheckbox
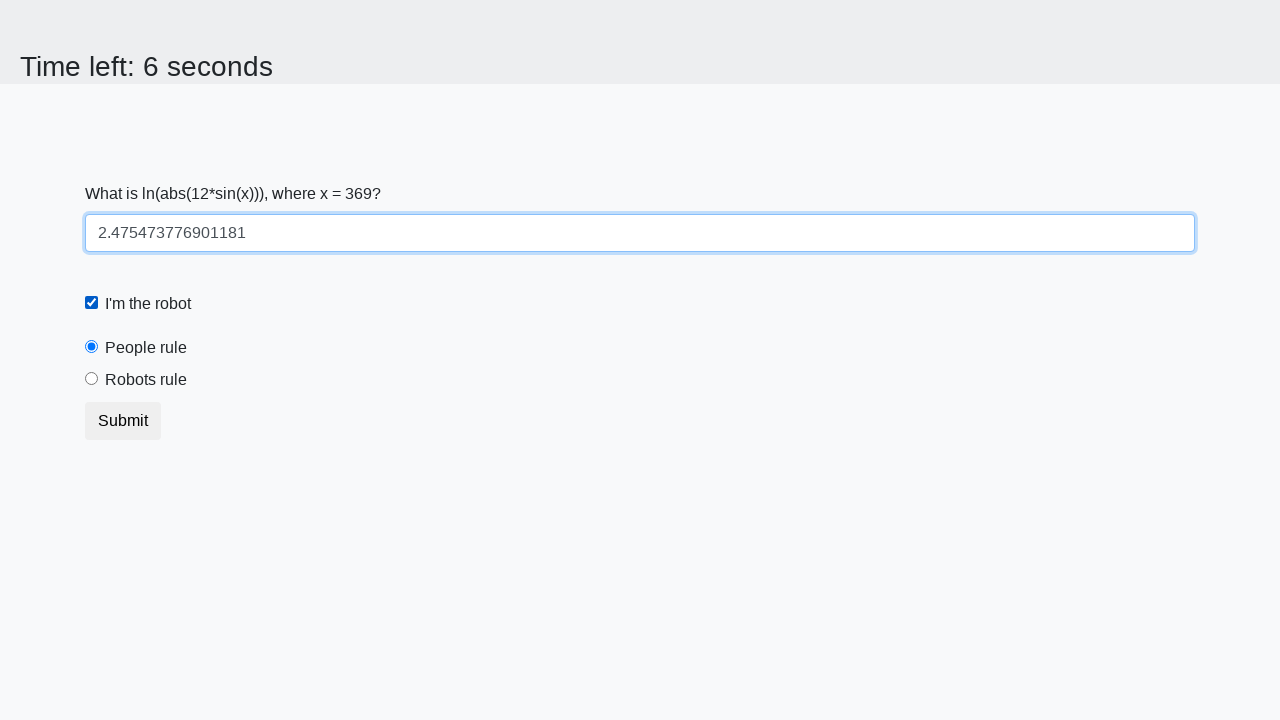

Clicked the robotsRule button at (92, 379) on #robotsRule
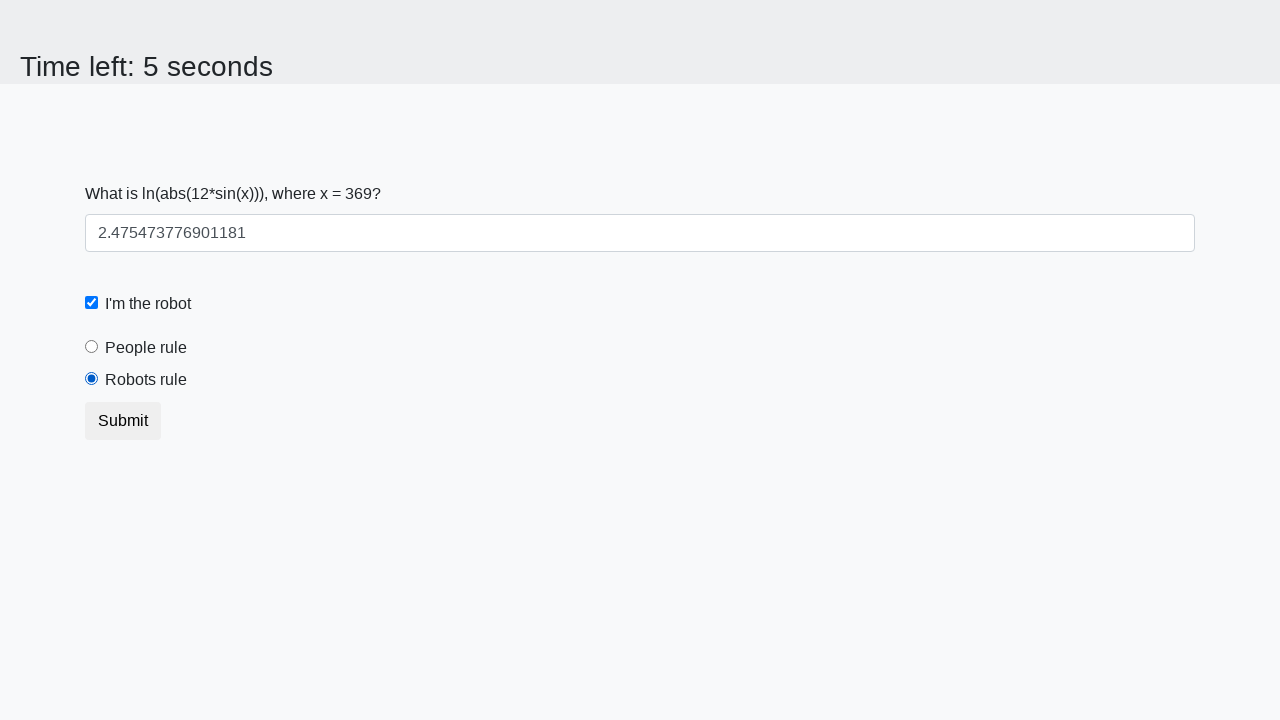

Clicked the submit button to complete the form at (123, 421) on button.btn[type='submit']
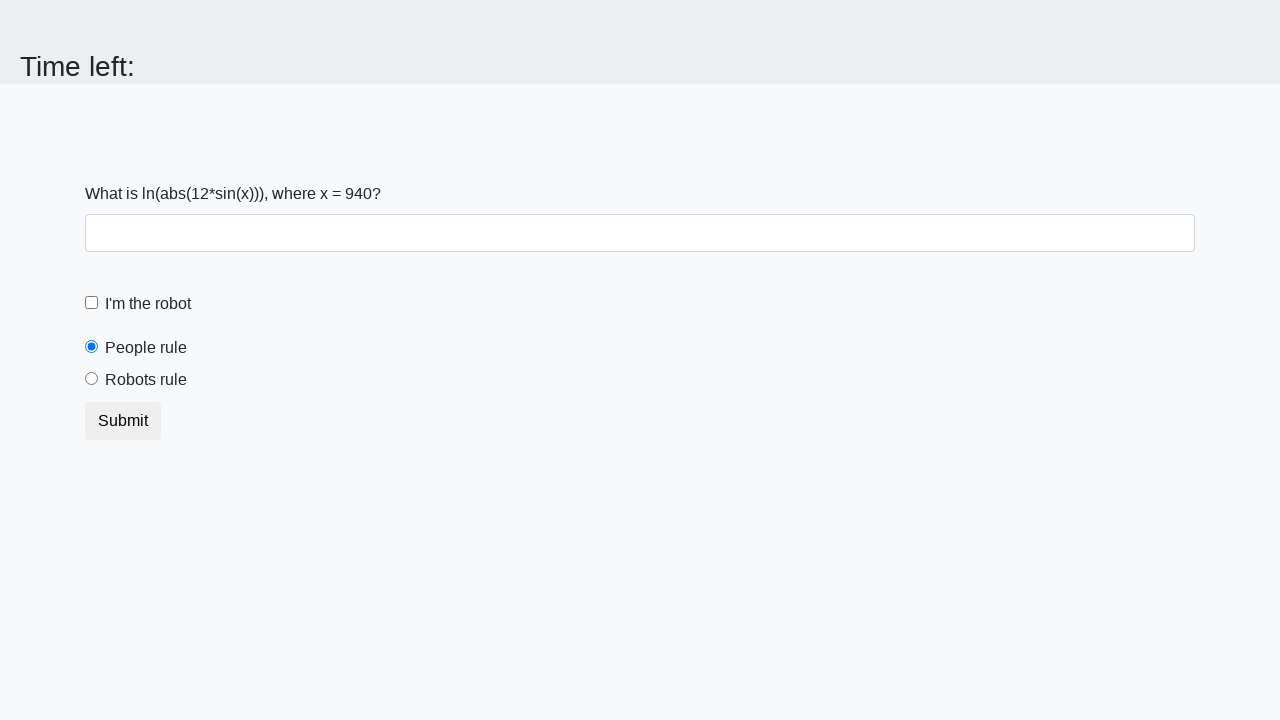

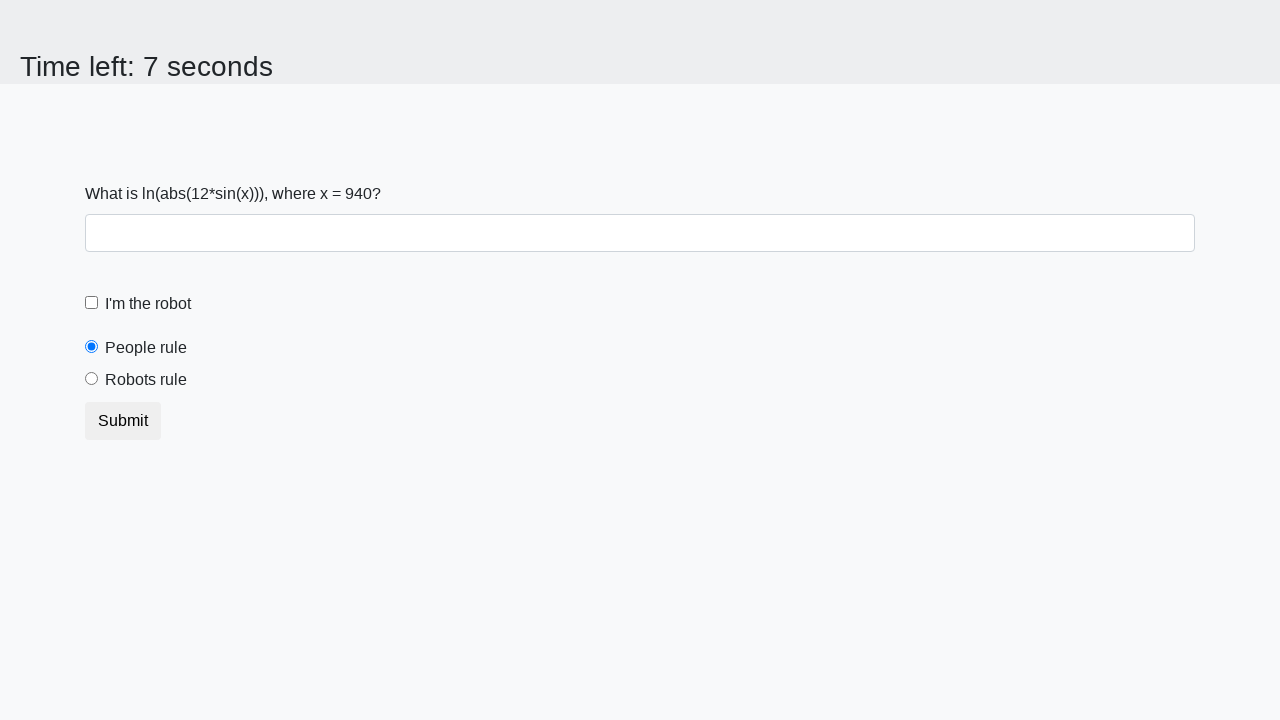